Tests handling of a prompt alert by clicking the button, entering text, accepting the alert, and verifying the entered text is displayed

Starting URL: https://the-internet.herokuapp.com/javascript_alerts

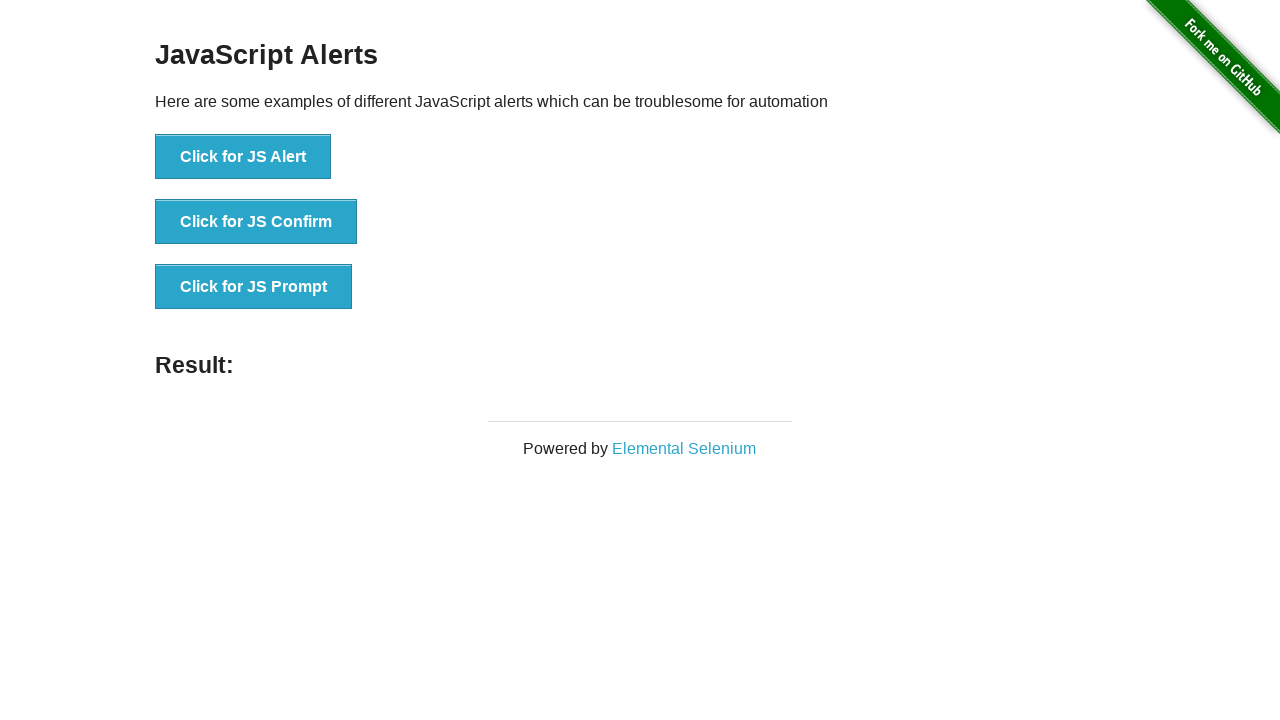

Set up dialog handler to accept prompt alert with text 'hello'
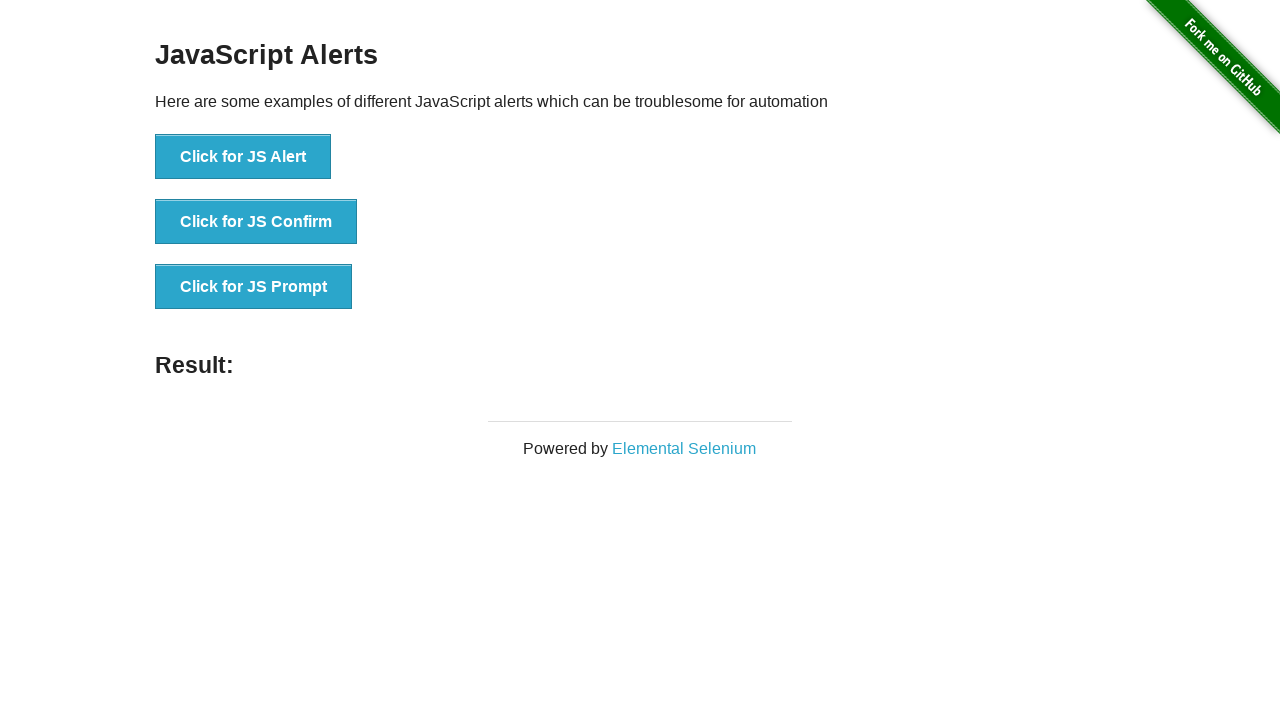

Clicked the third button to trigger prompt alert at (254, 287) on xpath=(//ul/li/button)[3]
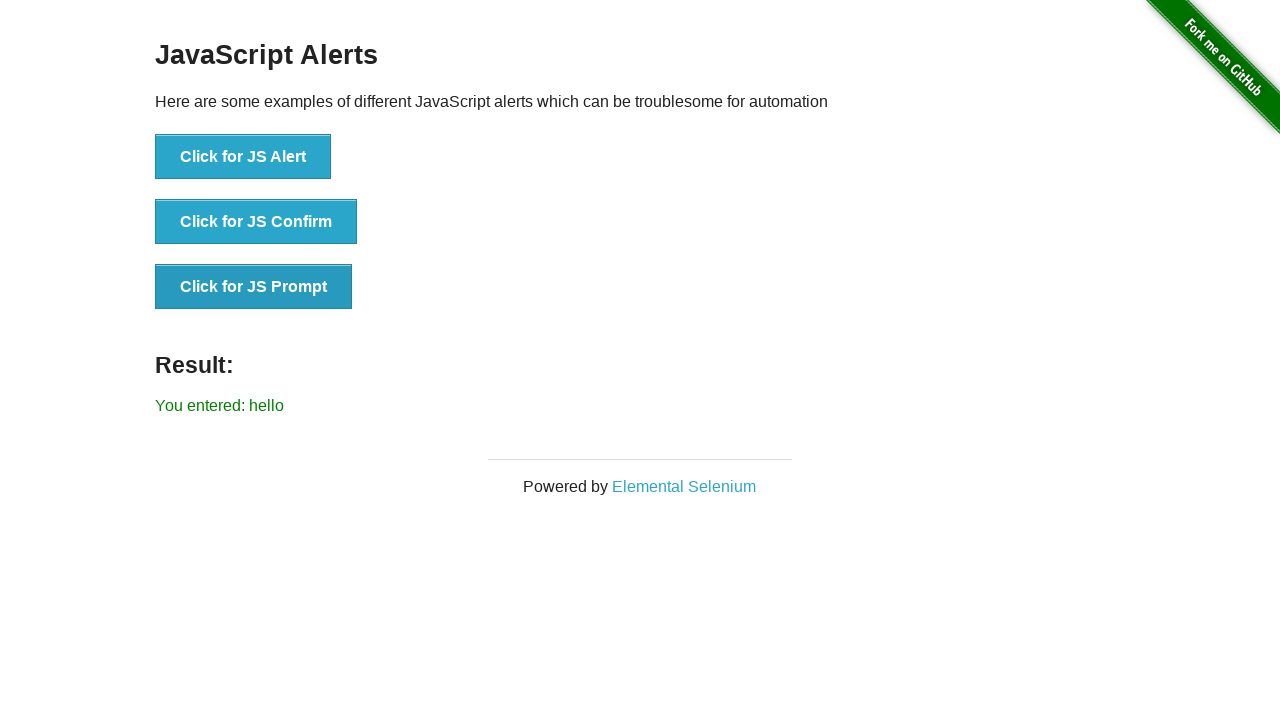

Located result element displaying the prompt response
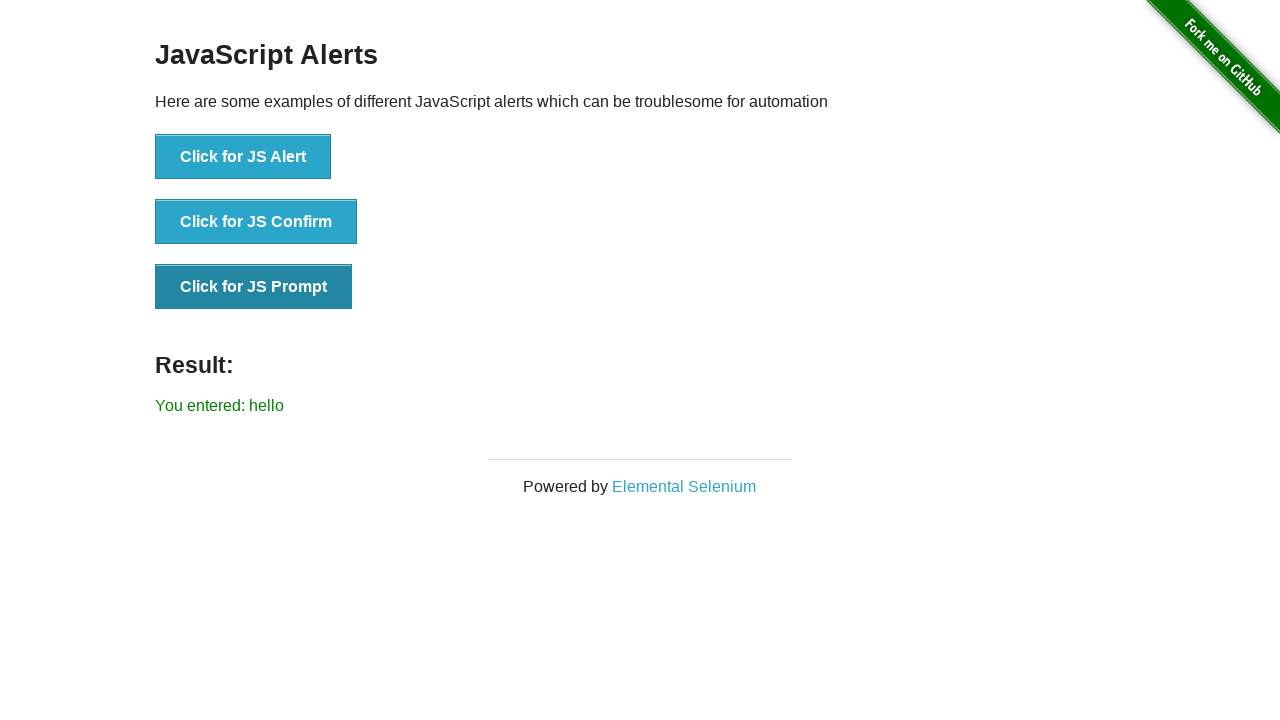

Verified that result element contains 'You entered: hello'
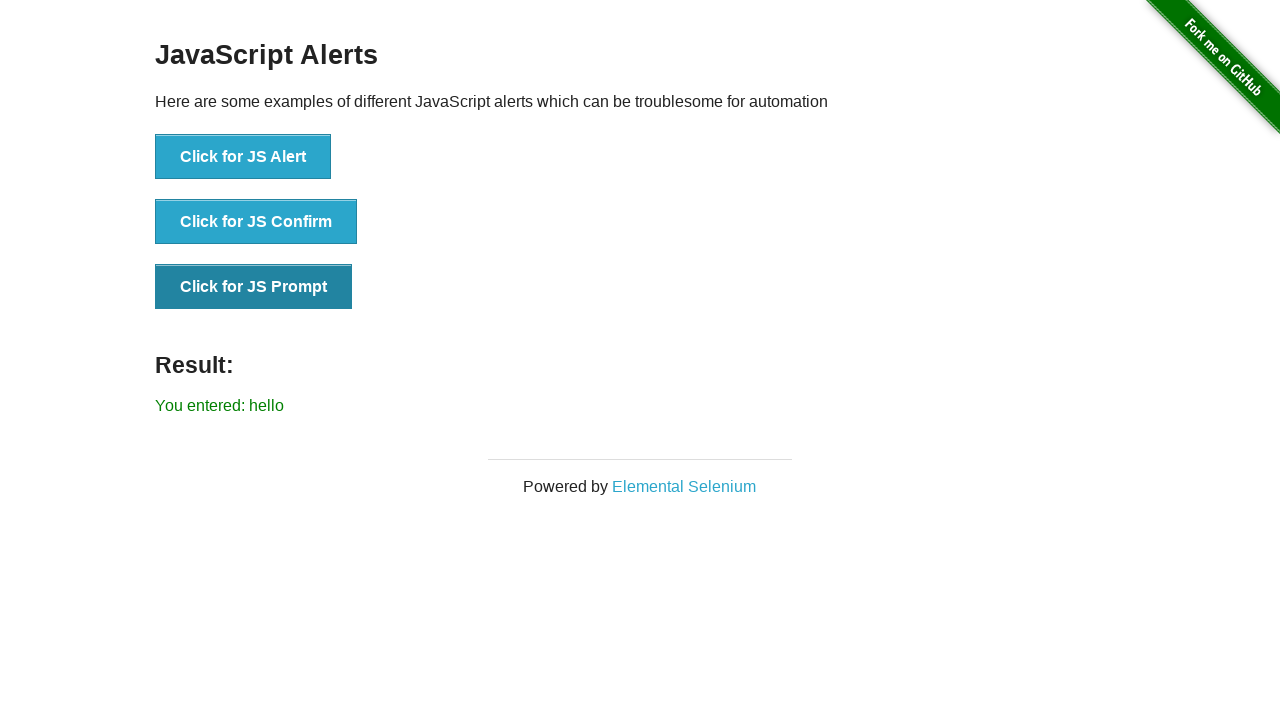

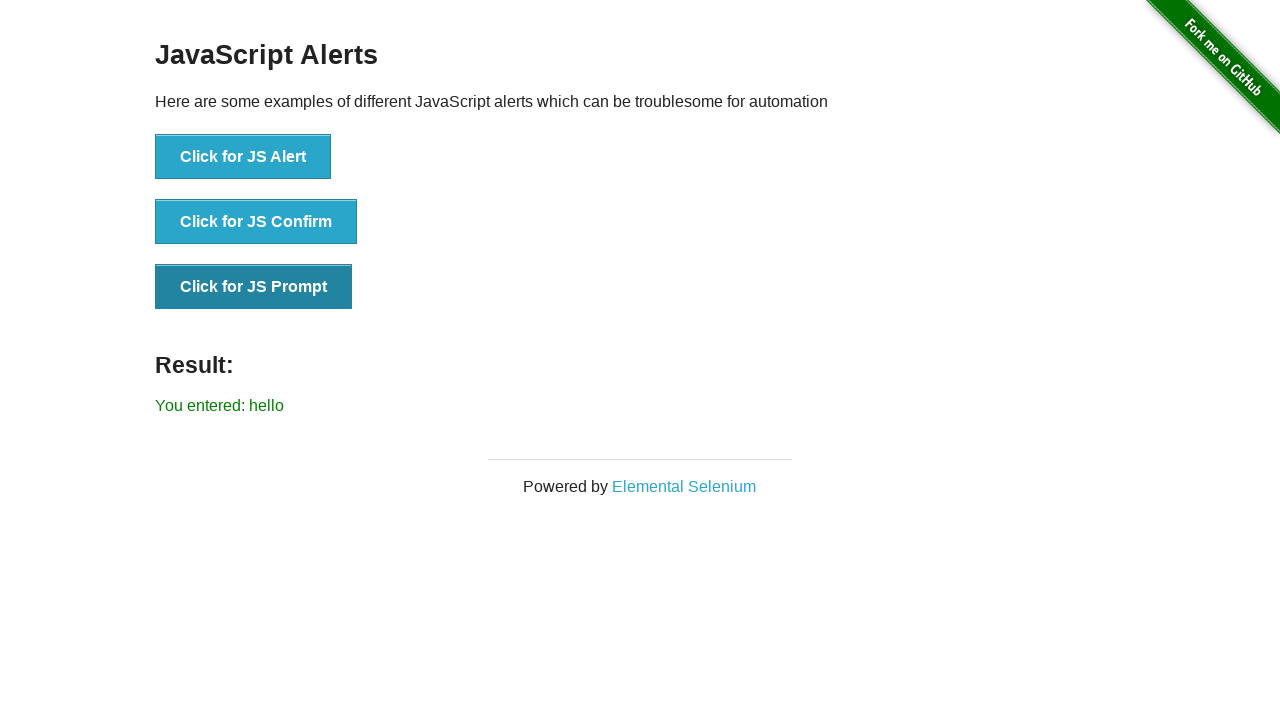